Tests dynamic content loading by clicking a button and waiting for text to appear

Starting URL: https://syntaxprojects.com/dynamic-elements-loading.php

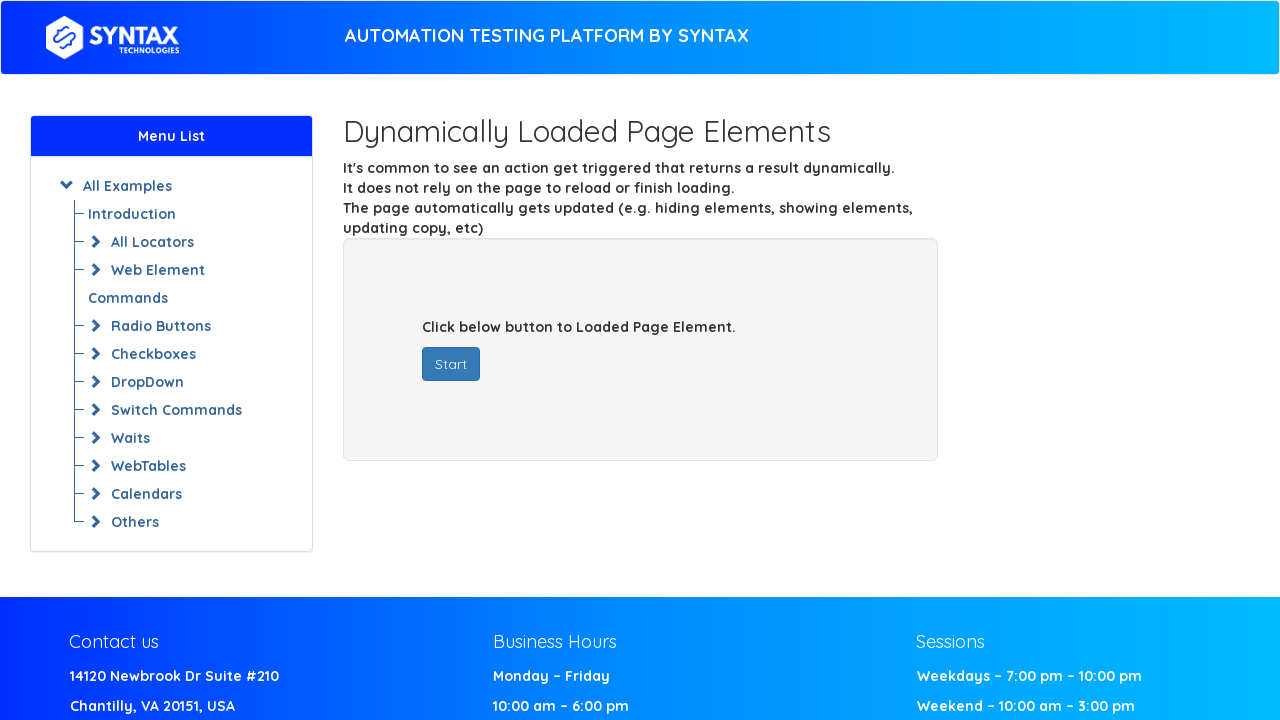

Clicked start button to trigger dynamic content loading at (451, 364) on #startButton
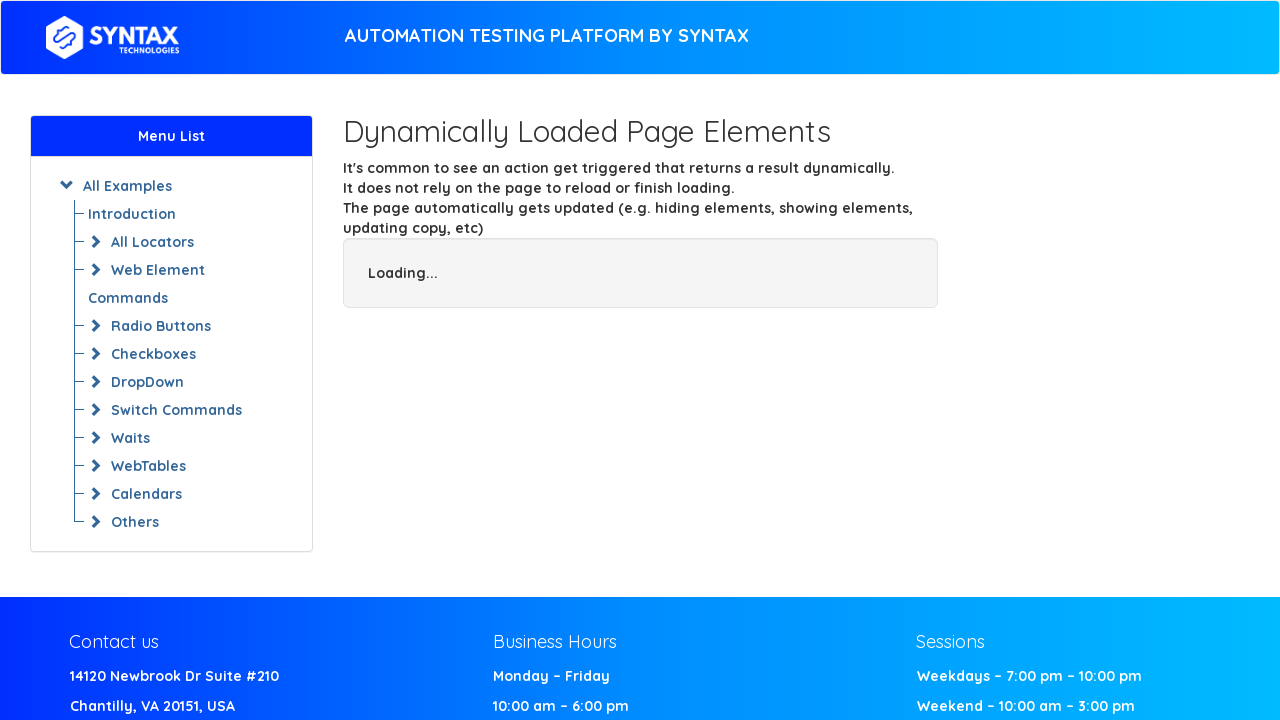

Waited for welcome text to become visible
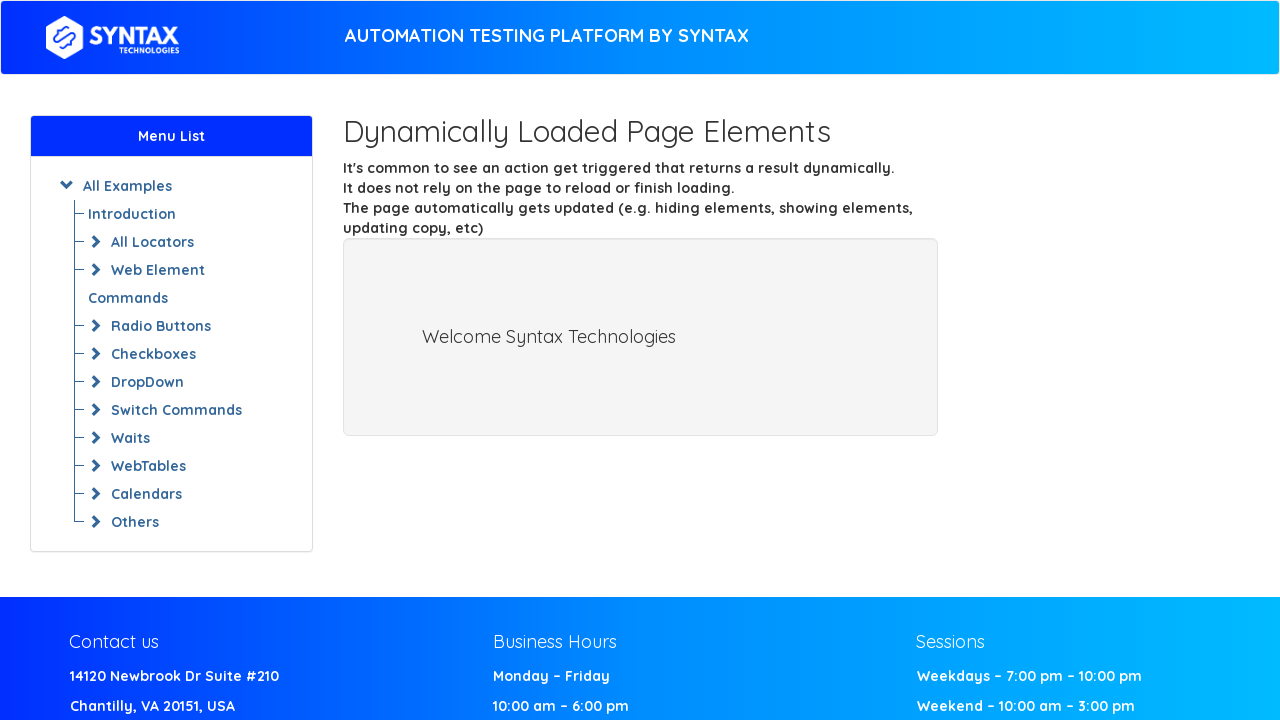

Verified welcome text is displayed: 'Welcome Syntax Technologies'
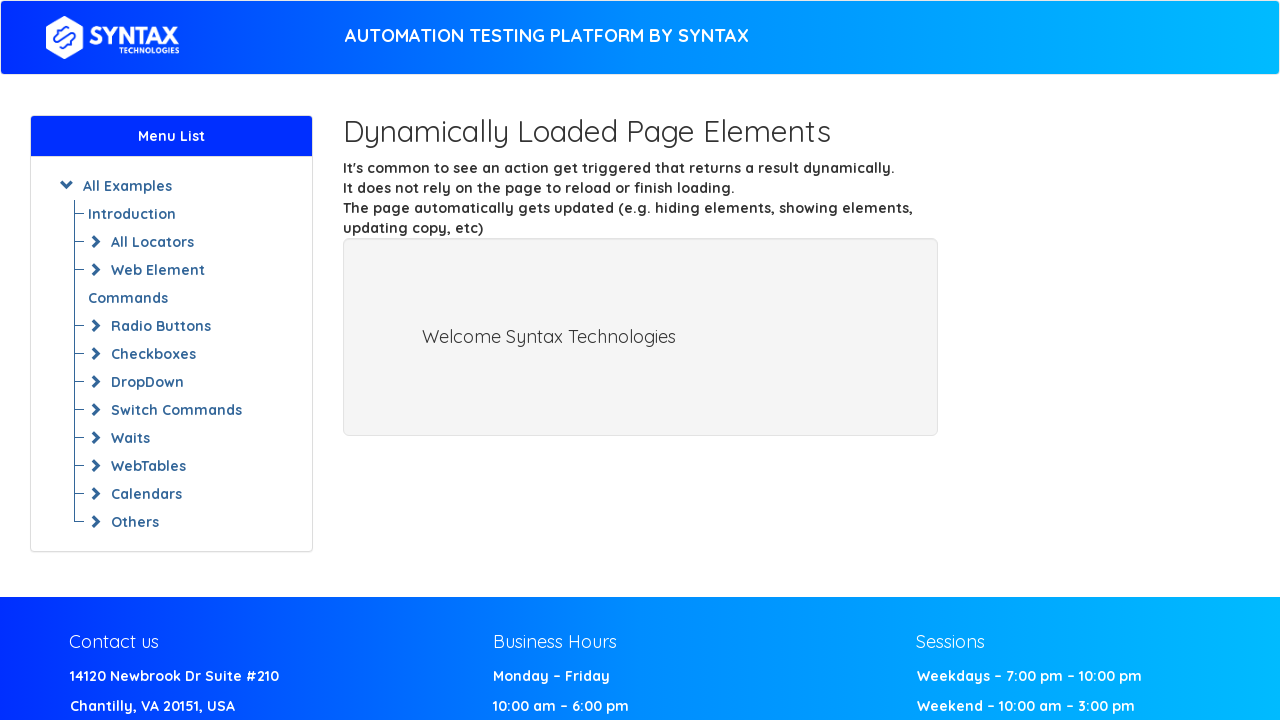

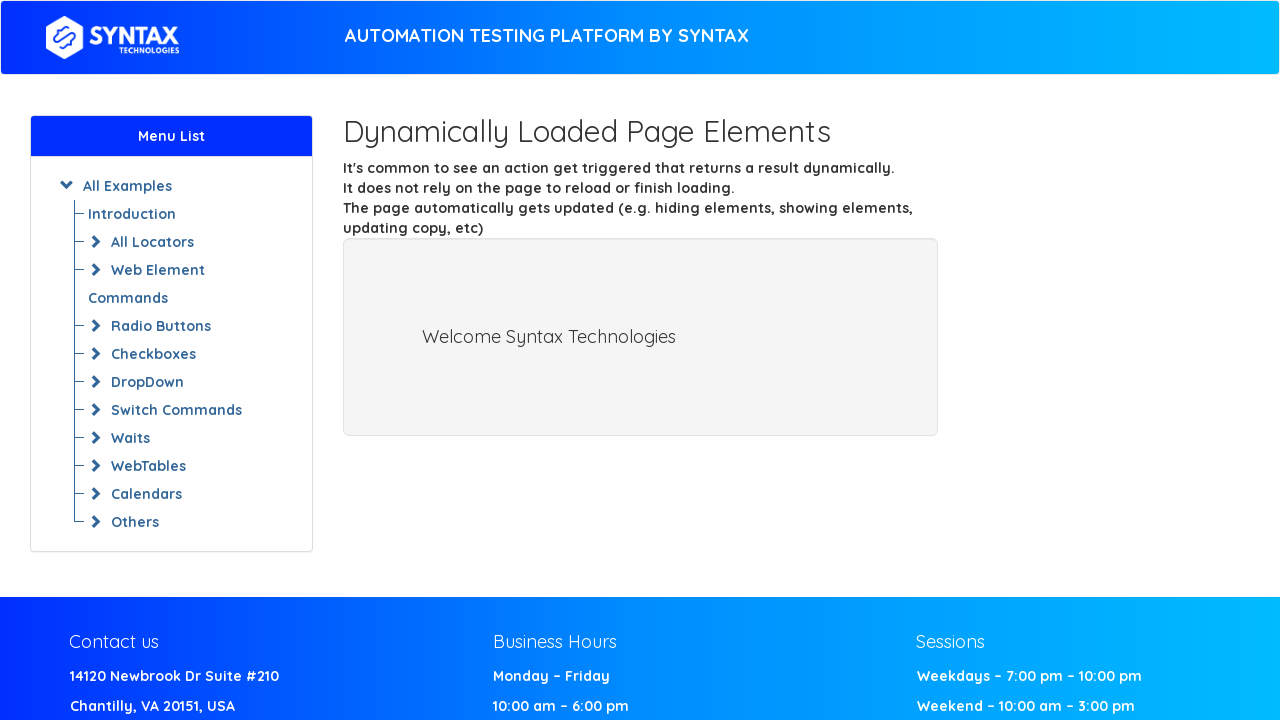